Validates that clicking the Click Me button displays the success message

Starting URL: https://demoqa.com/buttons

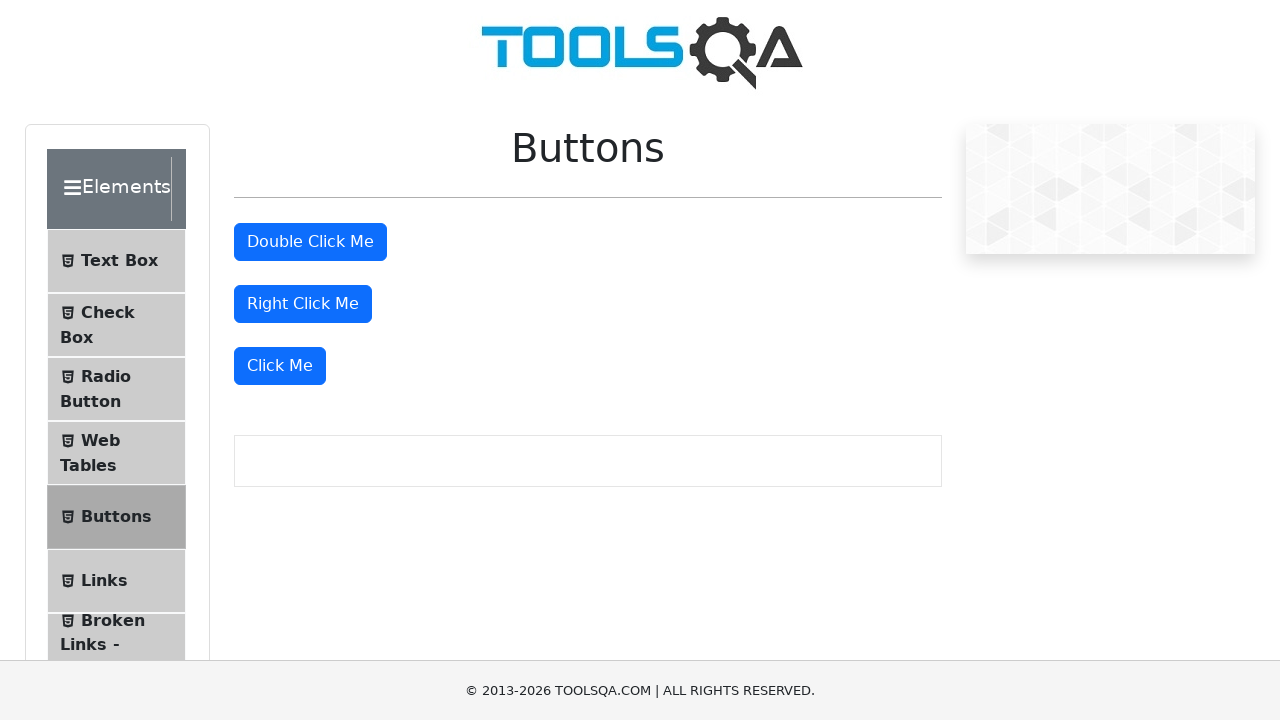

Clicked the 'Click Me' button at (280, 366) on xpath=//button[contains(@class, 'btn-primary') and text()='Click Me']
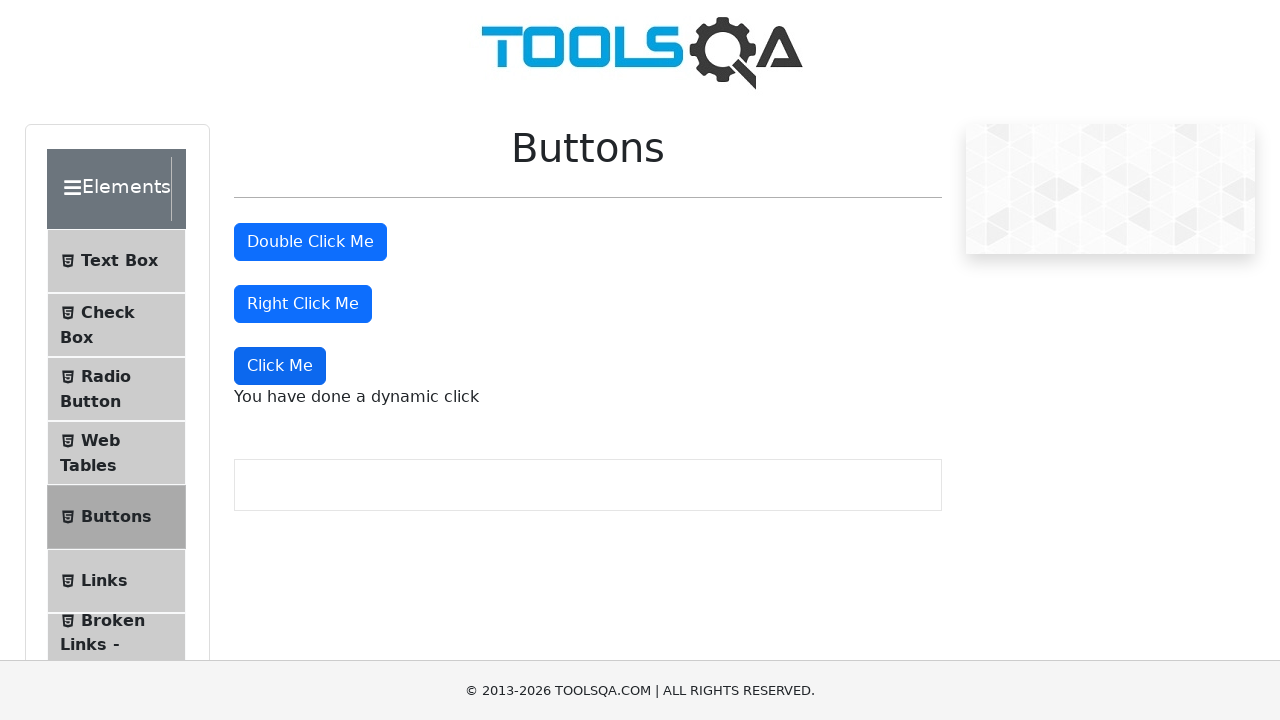

Waited for success message element to appear
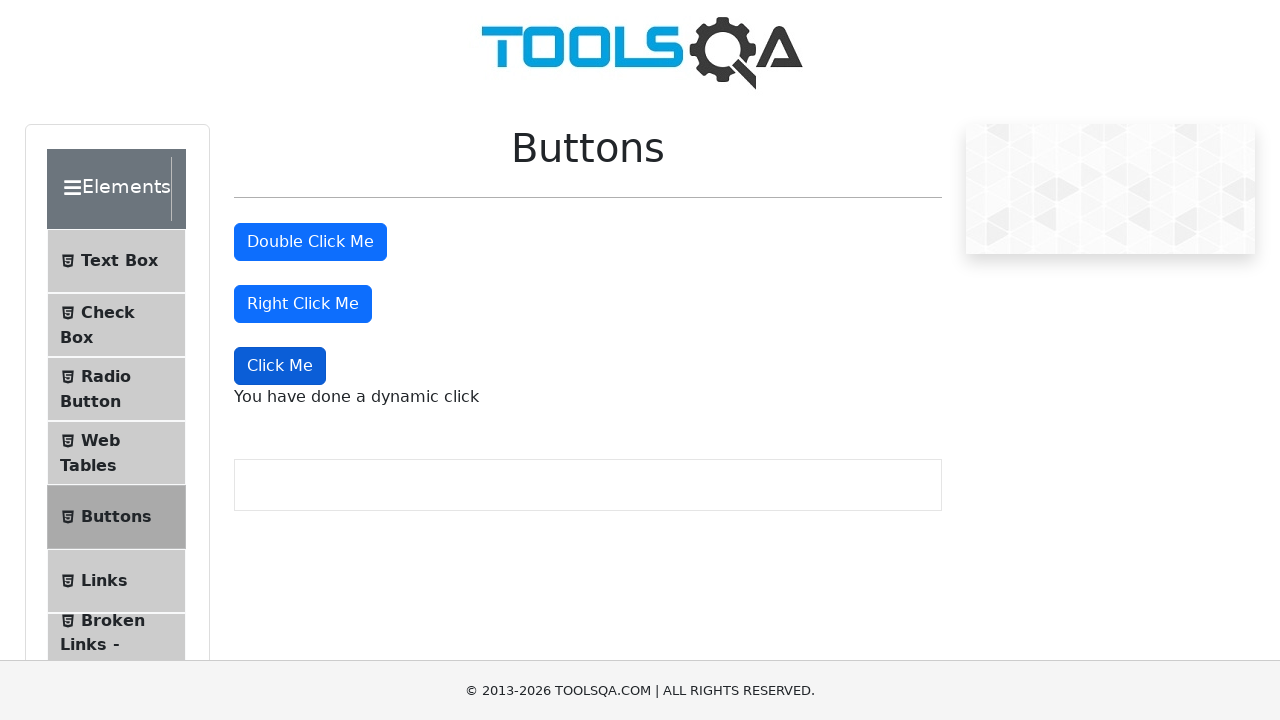

Verified that the success message is visible
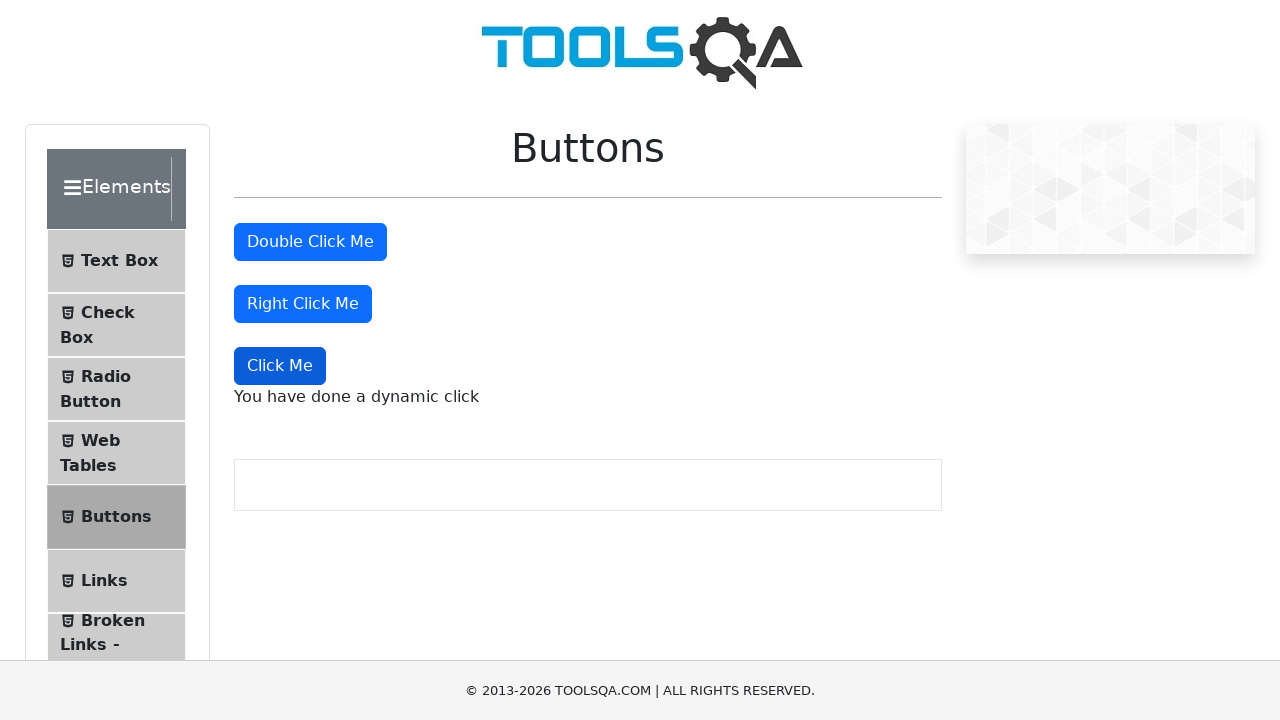

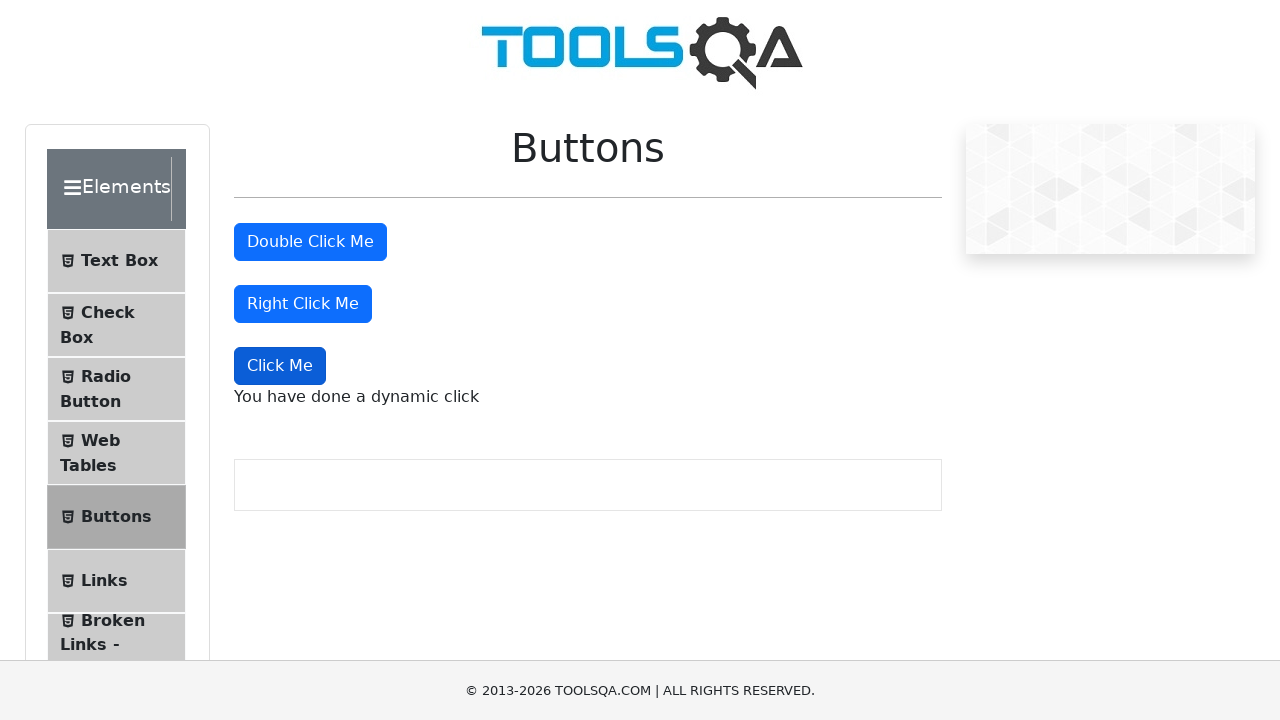